Tests dropdown selection functionality by selecting single and multiple options from different dropdown menus

Starting URL: https://www.lambdatest.com/selenium-playground/select-dropdown-demo

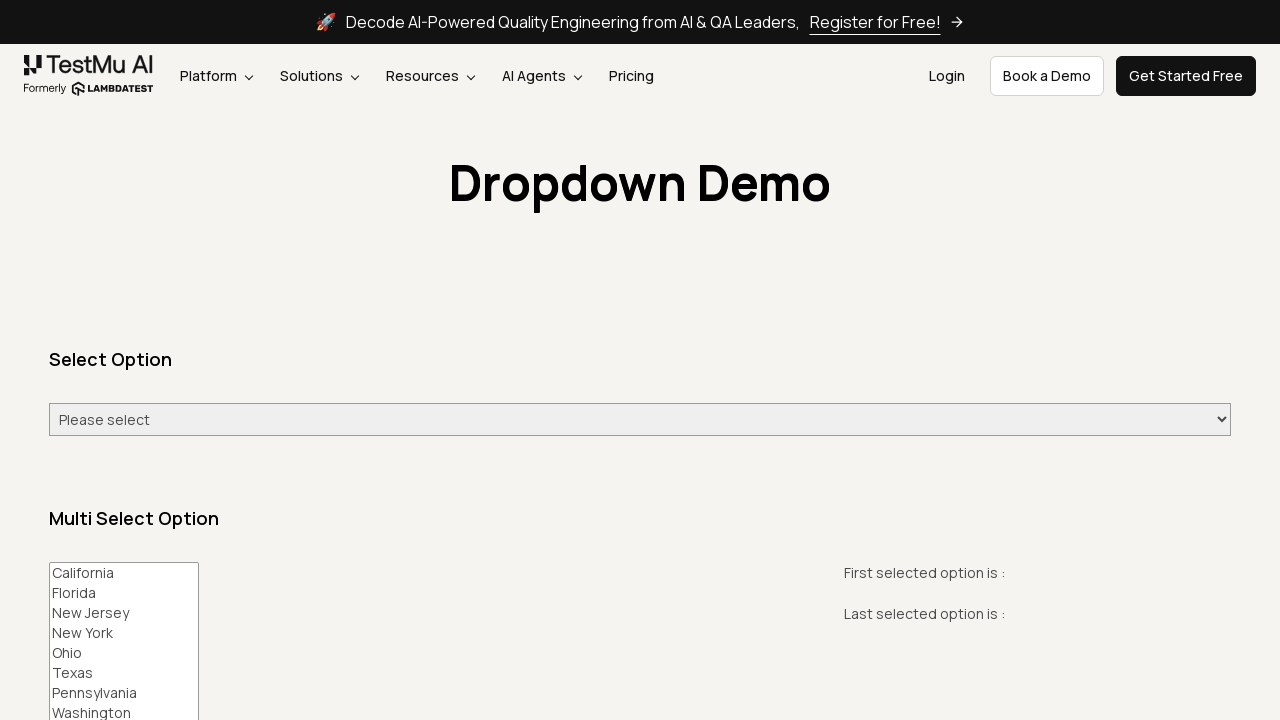

Selected 'Monday' from single-select dropdown on #select-demo
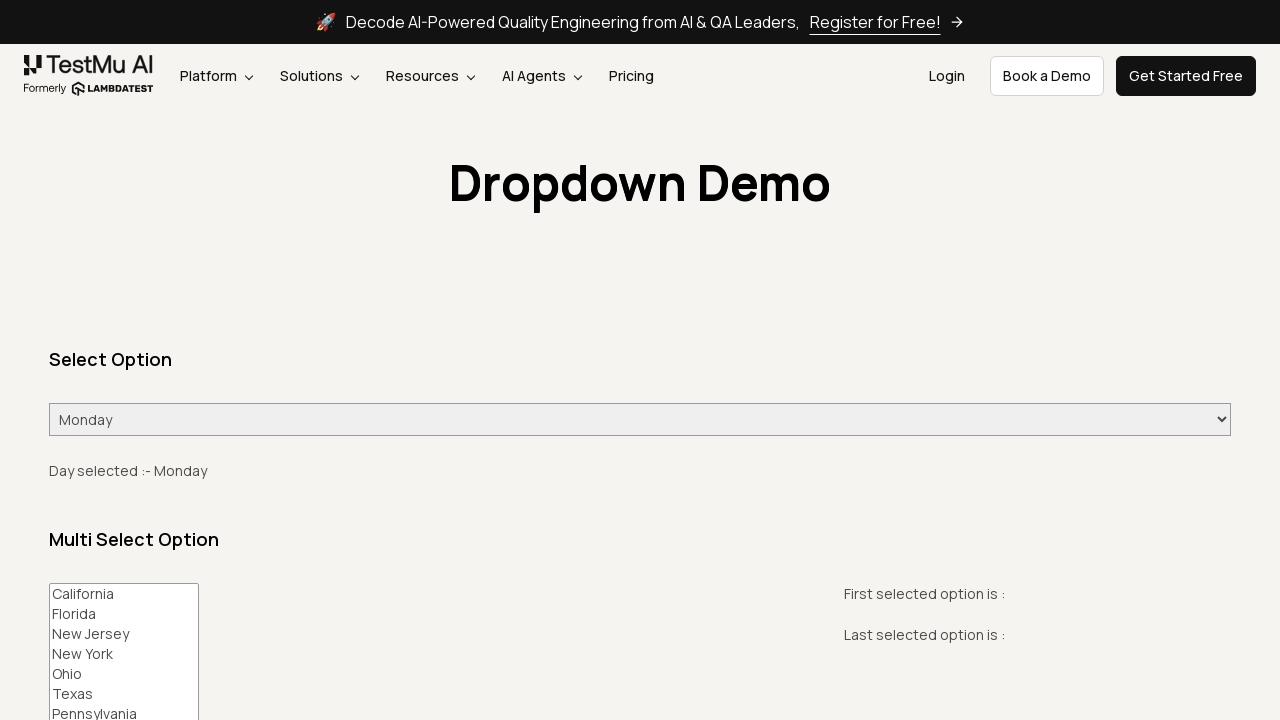

Selected 'Florida' and 'Washington' from multi-select dropdown on #multi-select
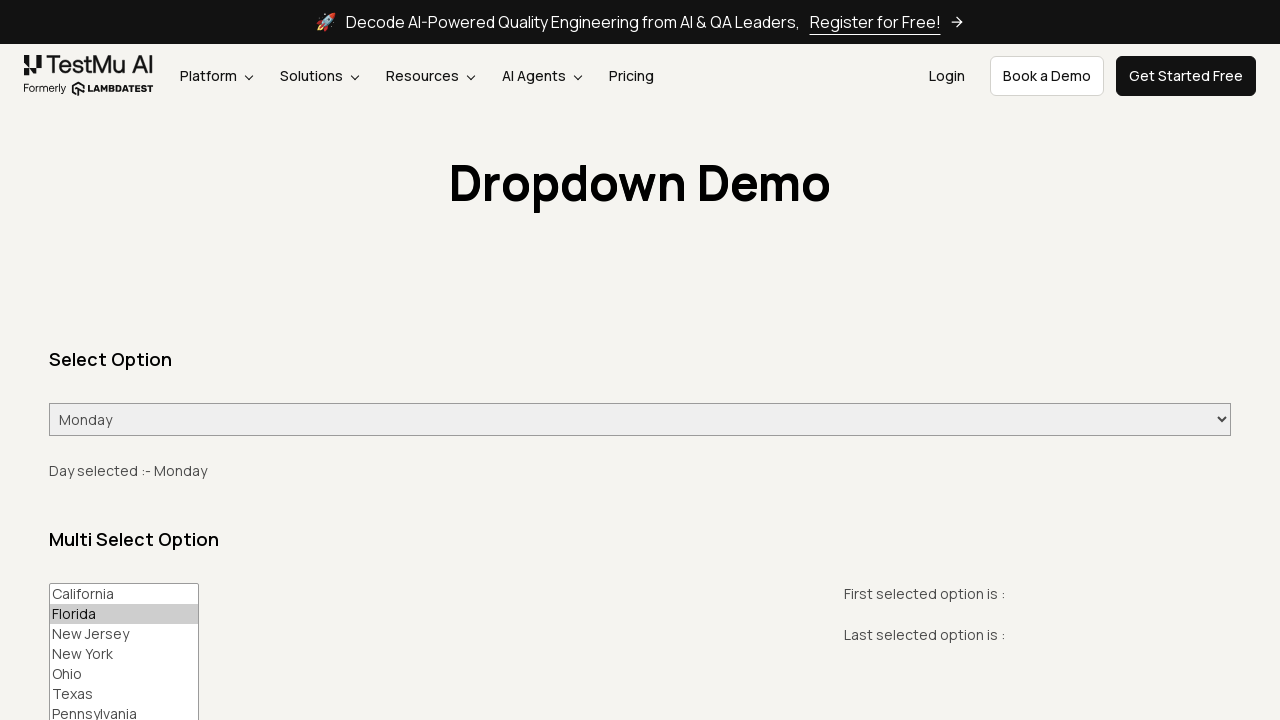

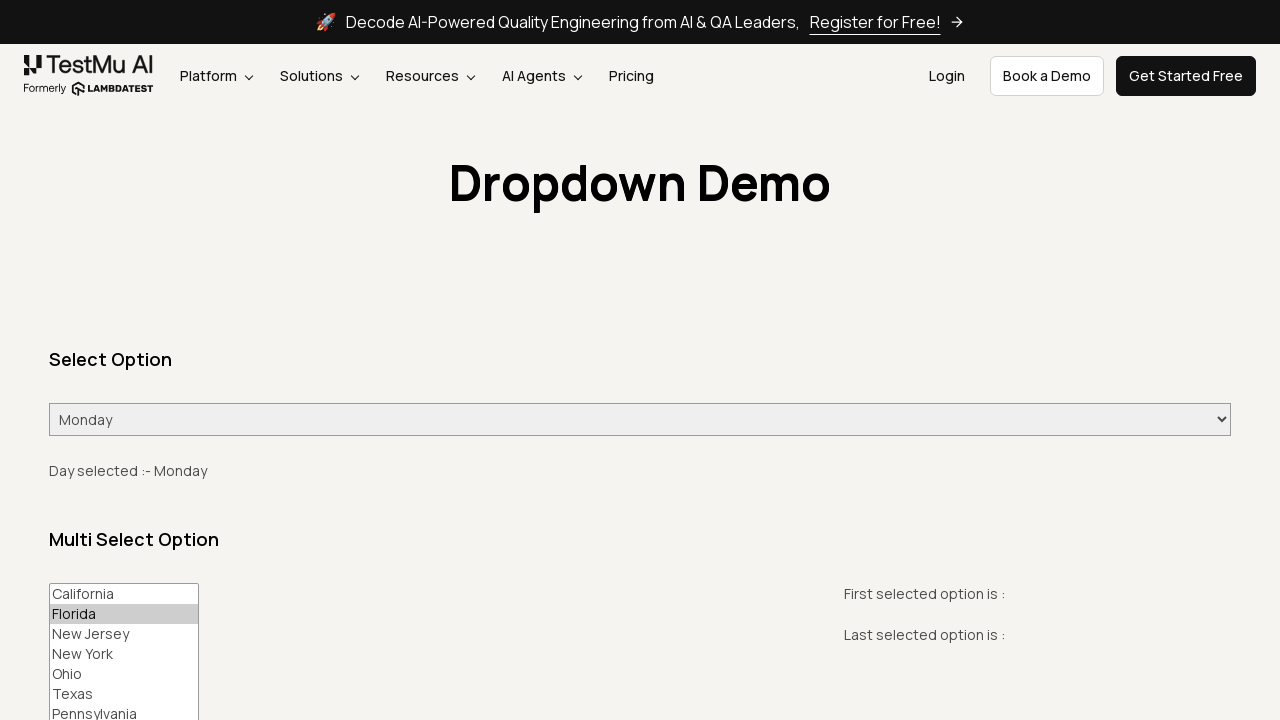